Tests a data types form by filling in personal information fields (name, address, contact details, job info) and submitting, then verifying the validation states of the fields

Starting URL: https://bonigarcia.dev/selenium-webdriver-java/data-types.html

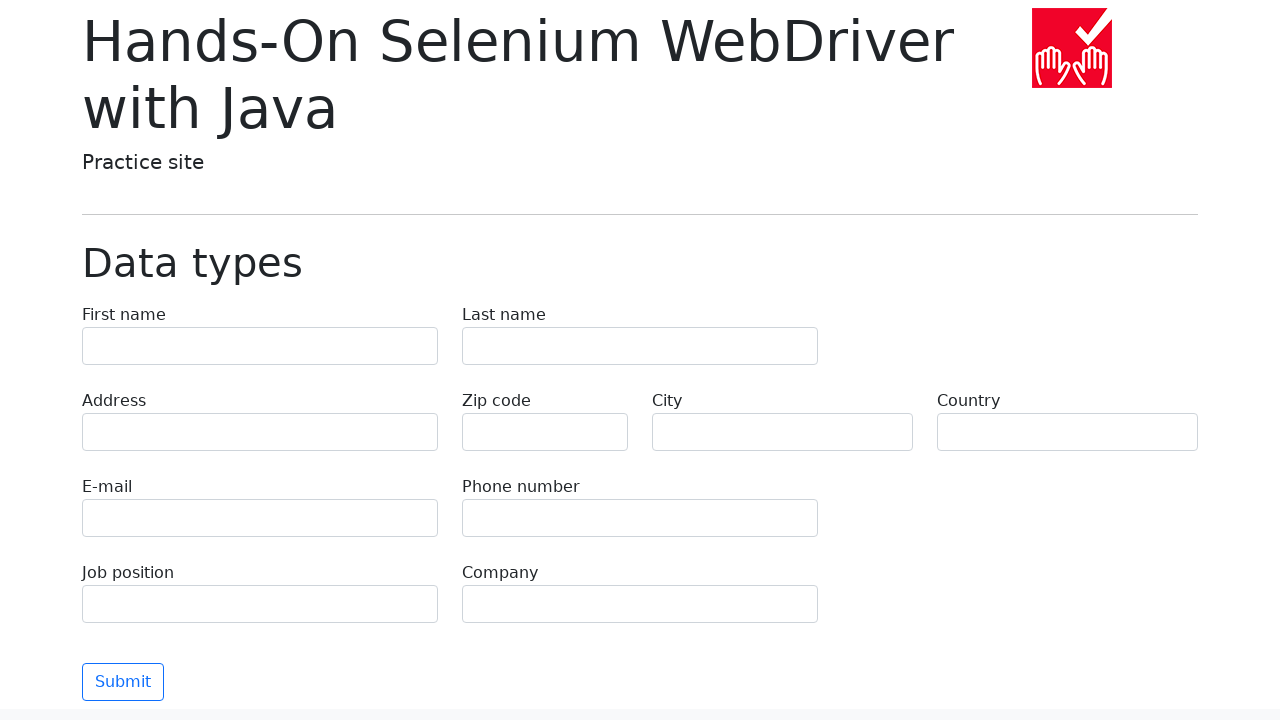

Filled first name field with 'Иван' on input[name='first-name']
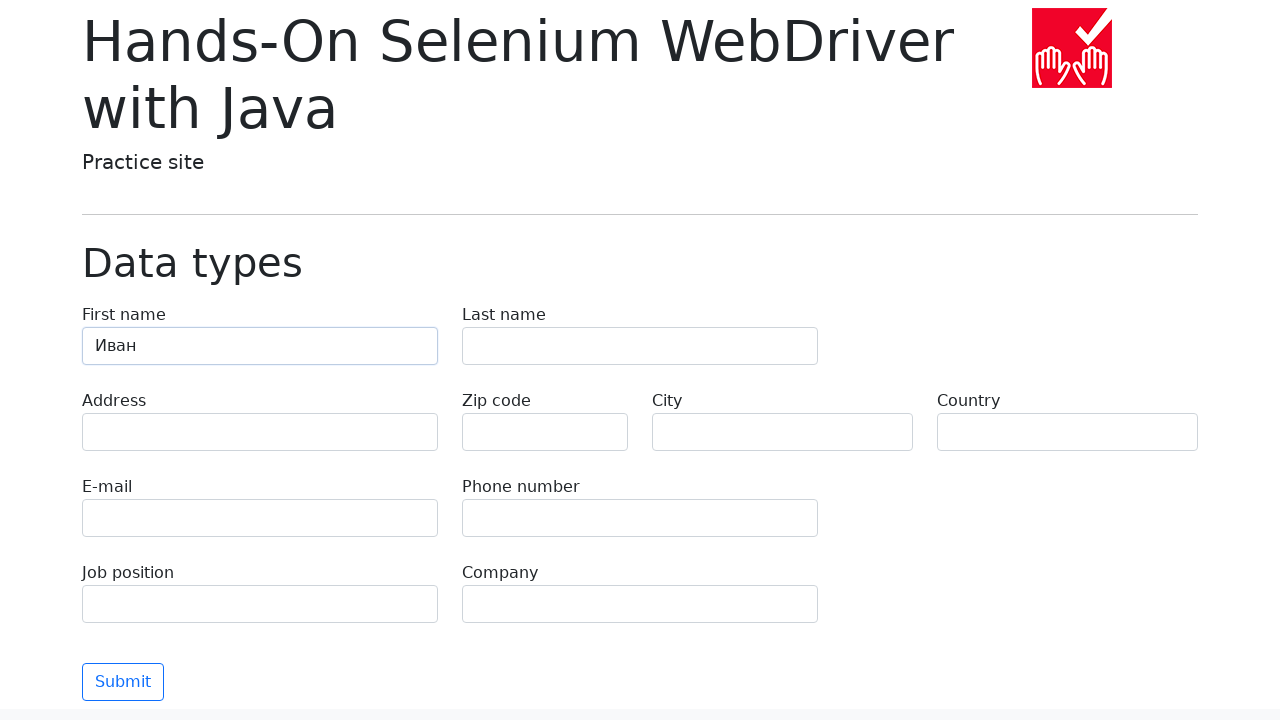

Filled last name field with 'Петров' on input[name='last-name']
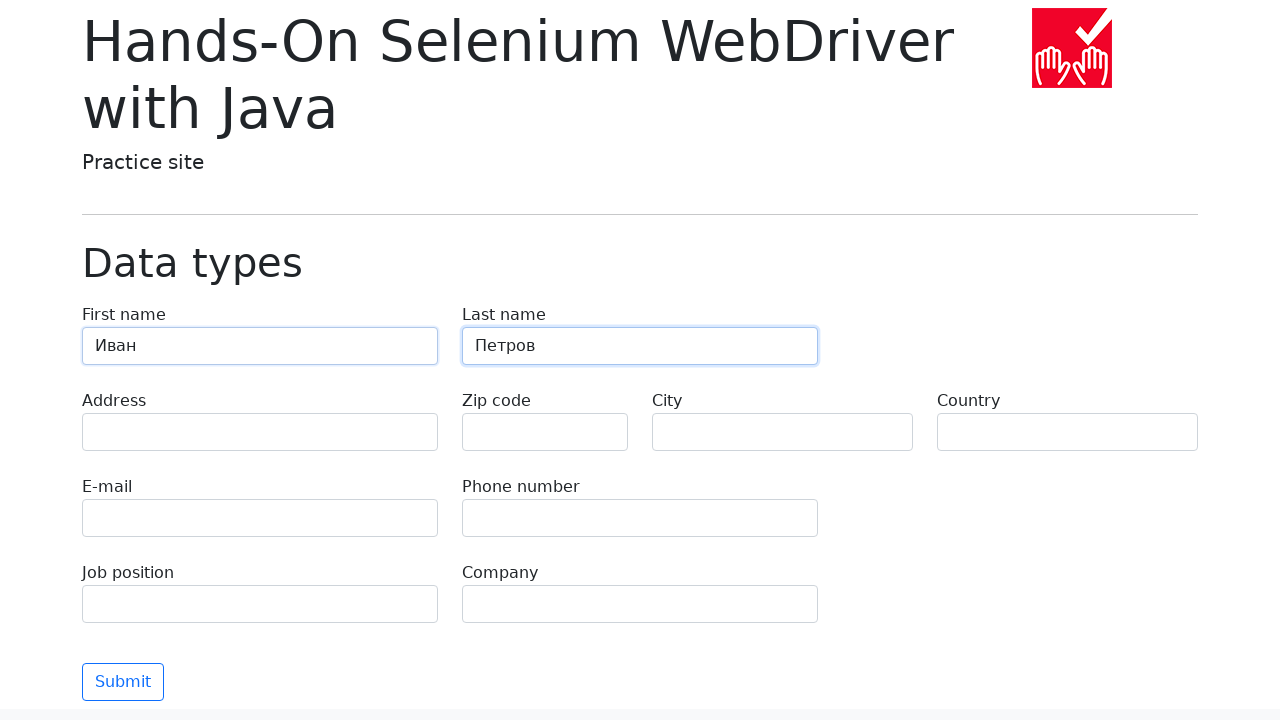

Filled address field with 'Ленина, 55-3' on input[name='address']
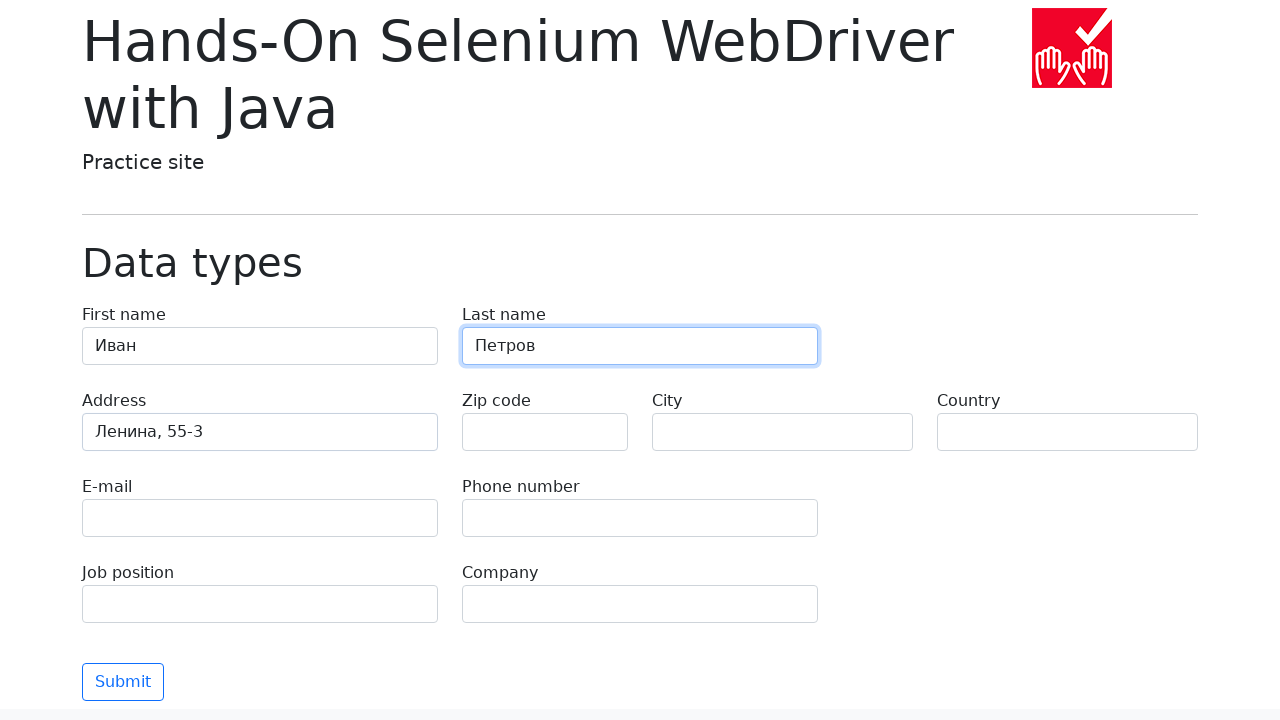

Filled city field with 'Москва' on input[name='city']
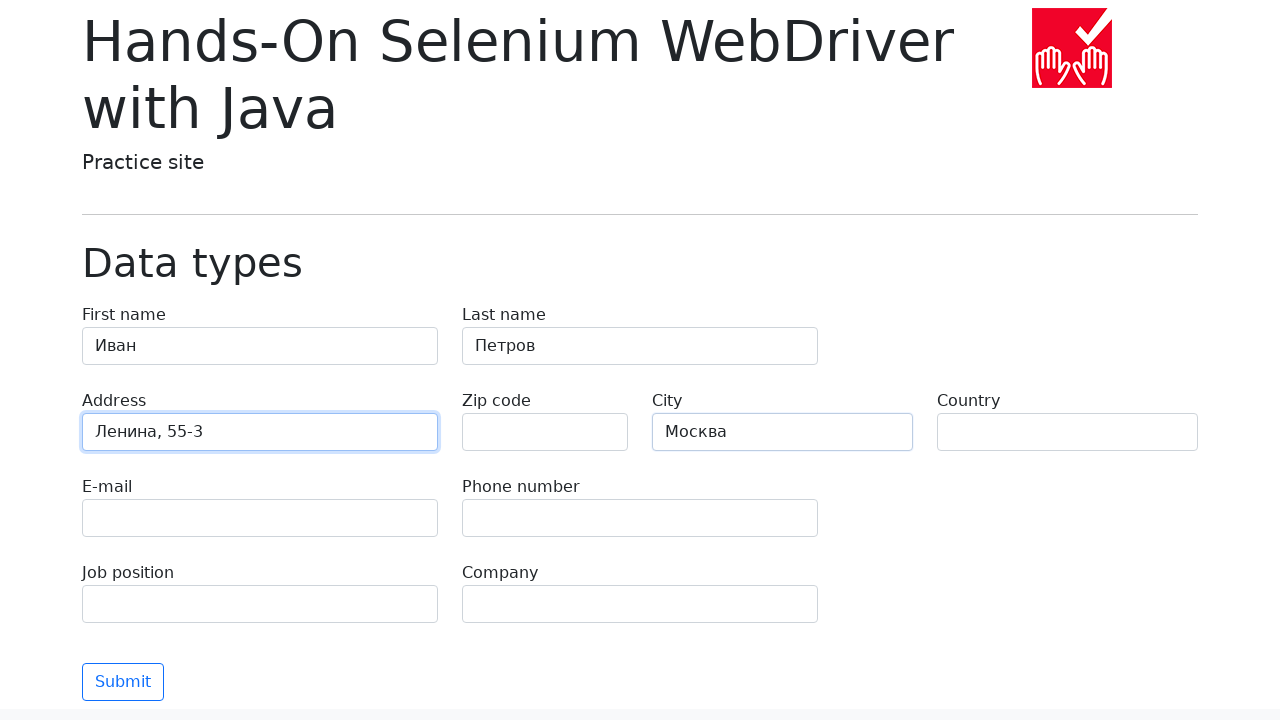

Filled country field with 'Россия' on input[name='country']
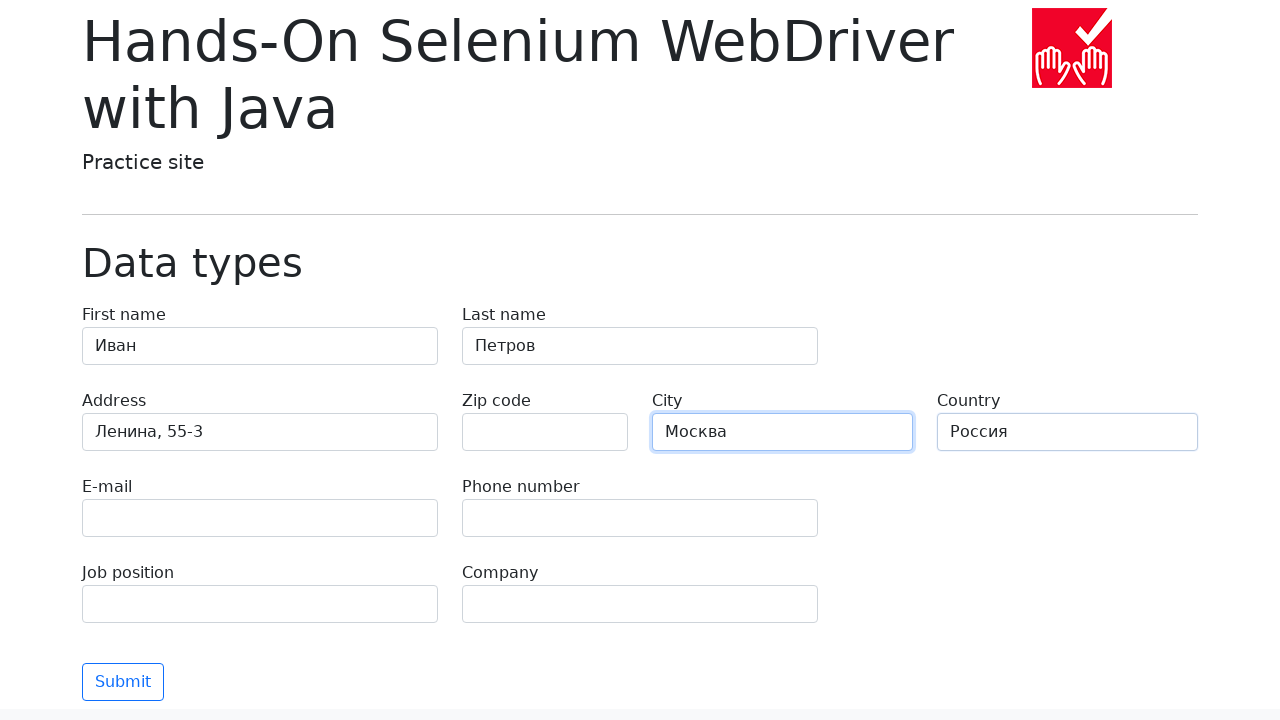

Filled email field with 'test@skypro.com' on input[name='e-mail']
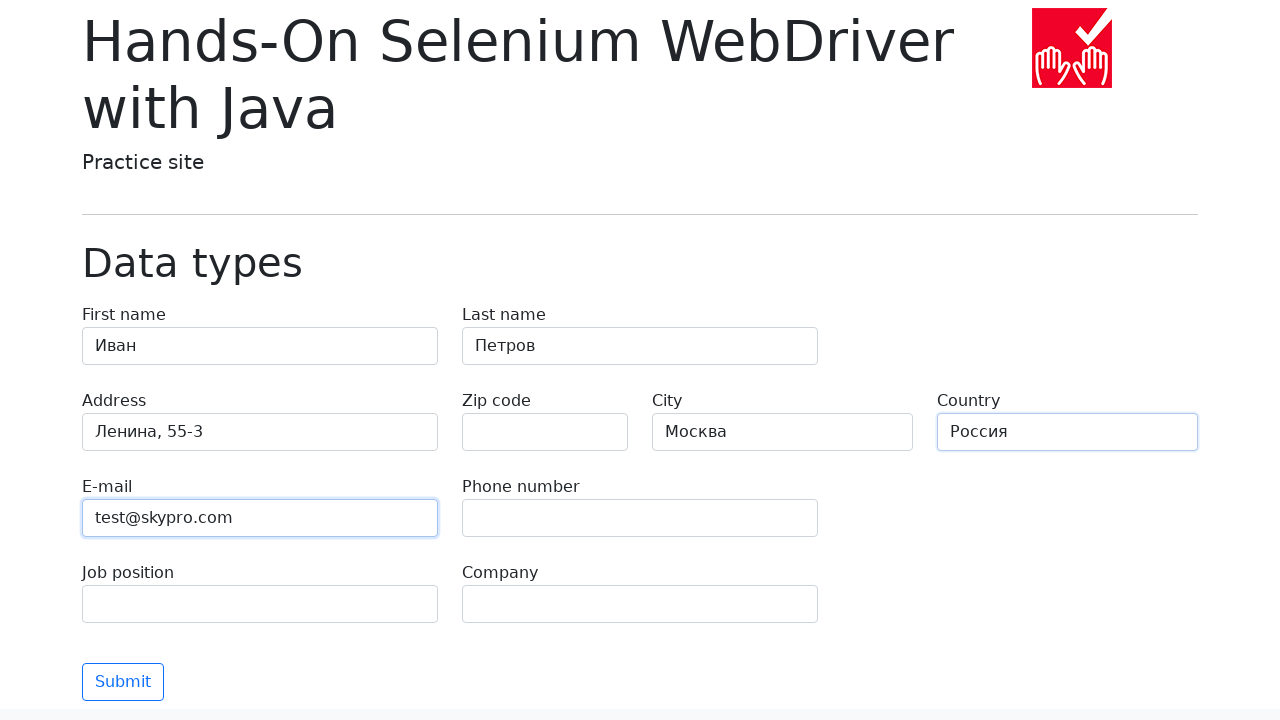

Filled phone field with '+7985899998787' on input[name='phone']
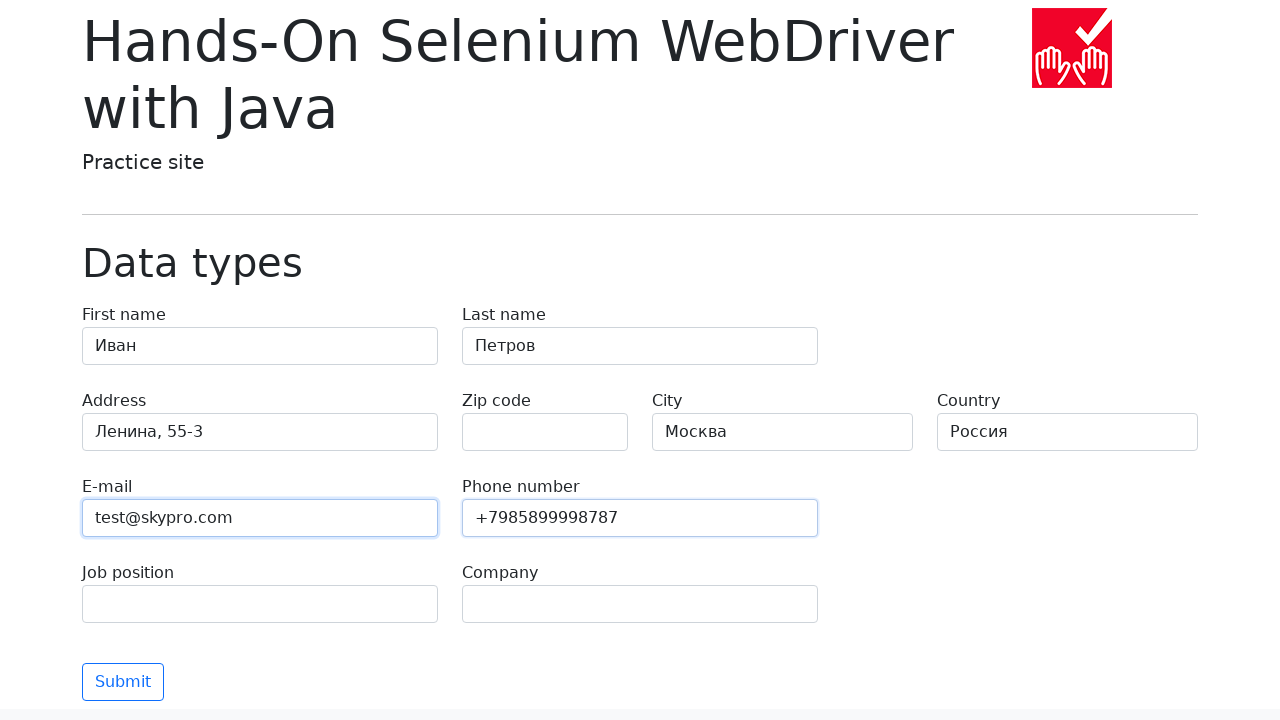

Filled job position field with 'QA' on input[name='job-position']
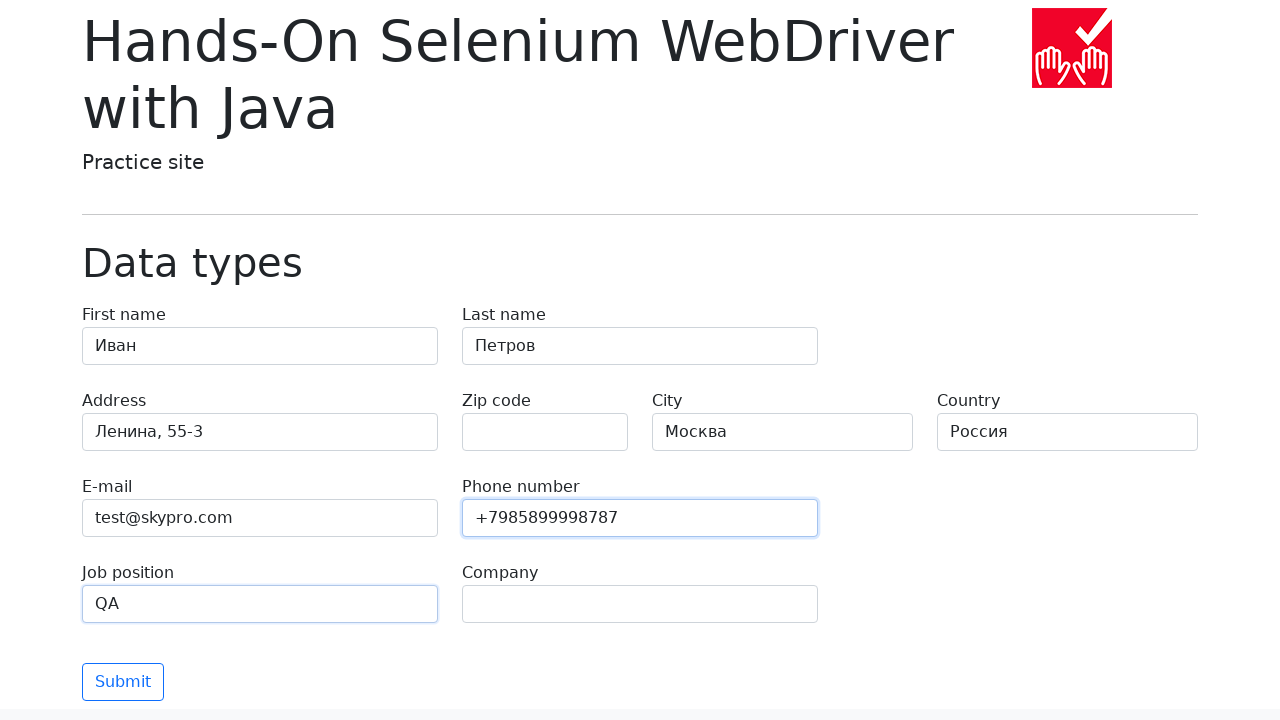

Filled company field with 'SkyPro' on input[name='company']
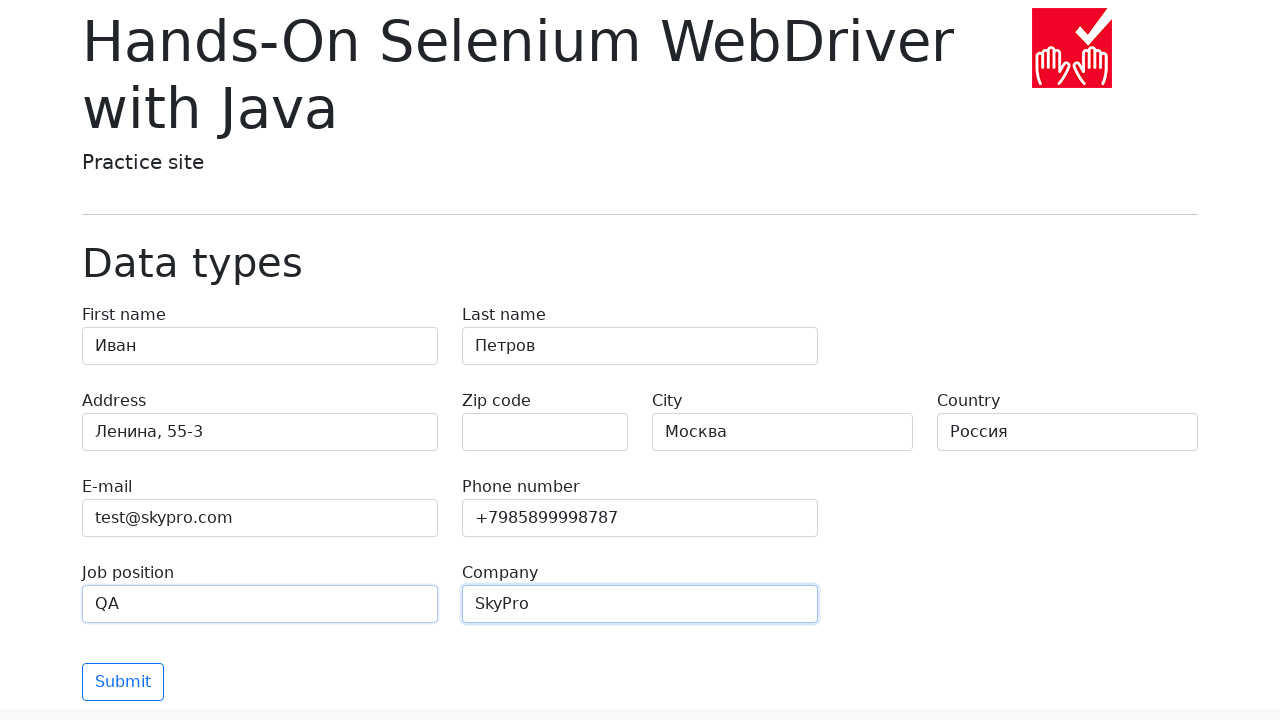

Clicked submit button to submit the form at (123, 682) on button[type='submit']
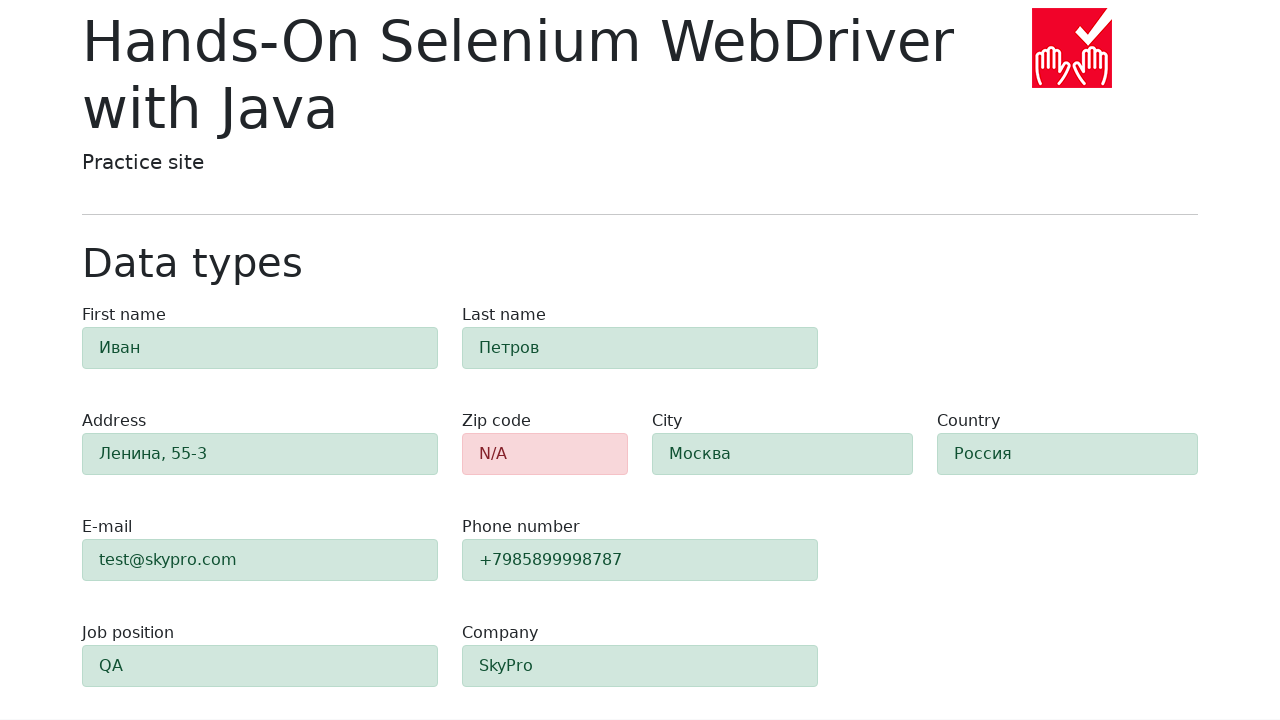

Form validation completed, zip code field shows alert-danger validation error
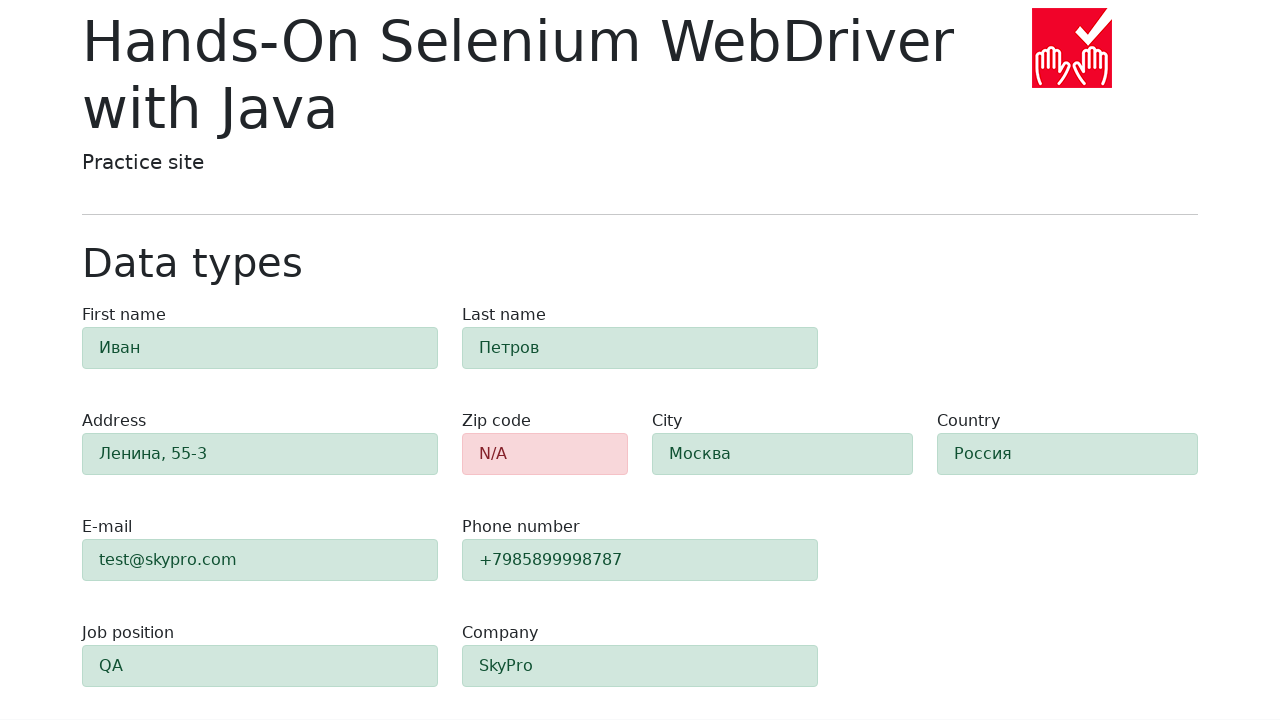

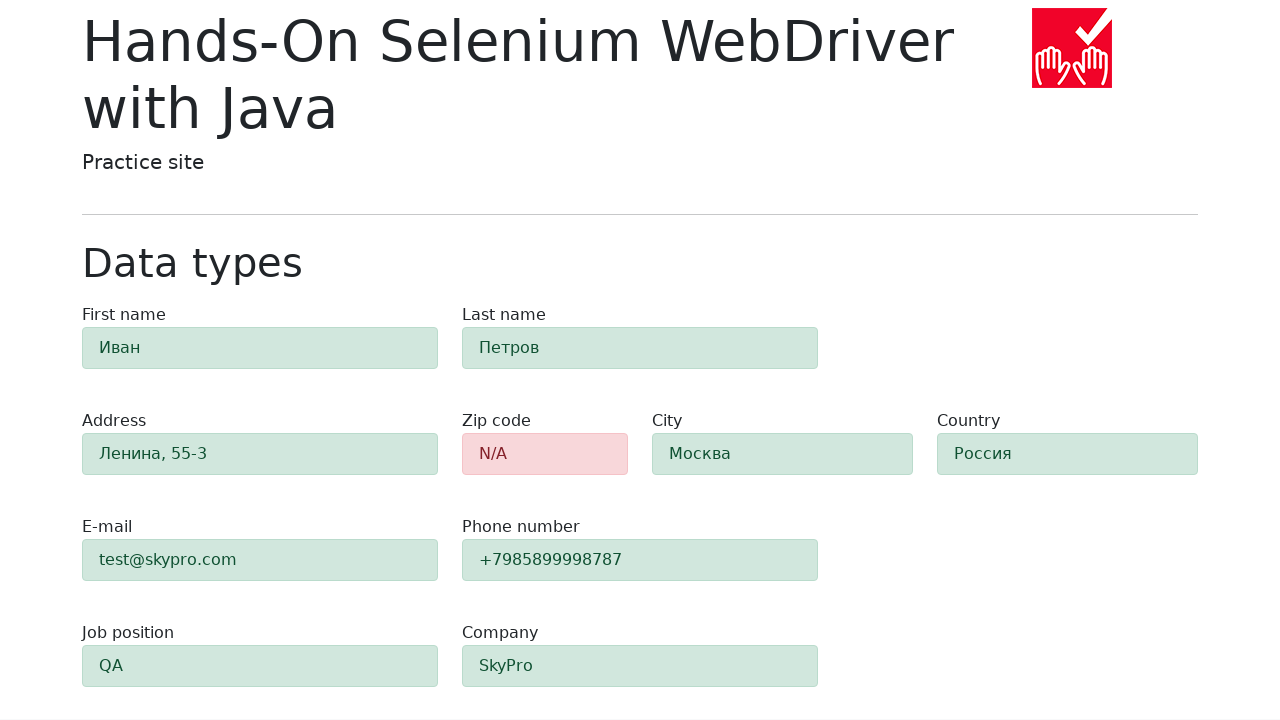